Navigates to bedsheets page and selects "Most Popular" option from the Sort By dropdown

Starting URL: https://www.naaptol.com/

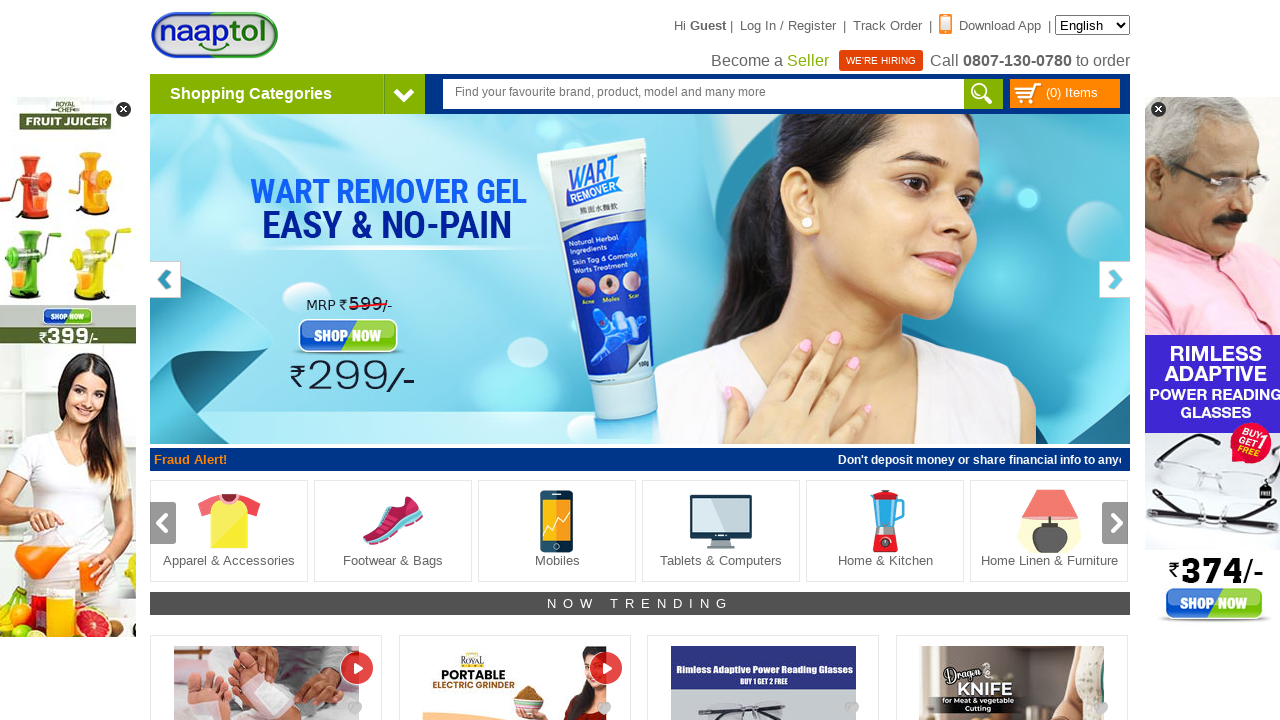

Hovered over Shopping Category at (288, 94) on xpath=//*[@class='cate_head']
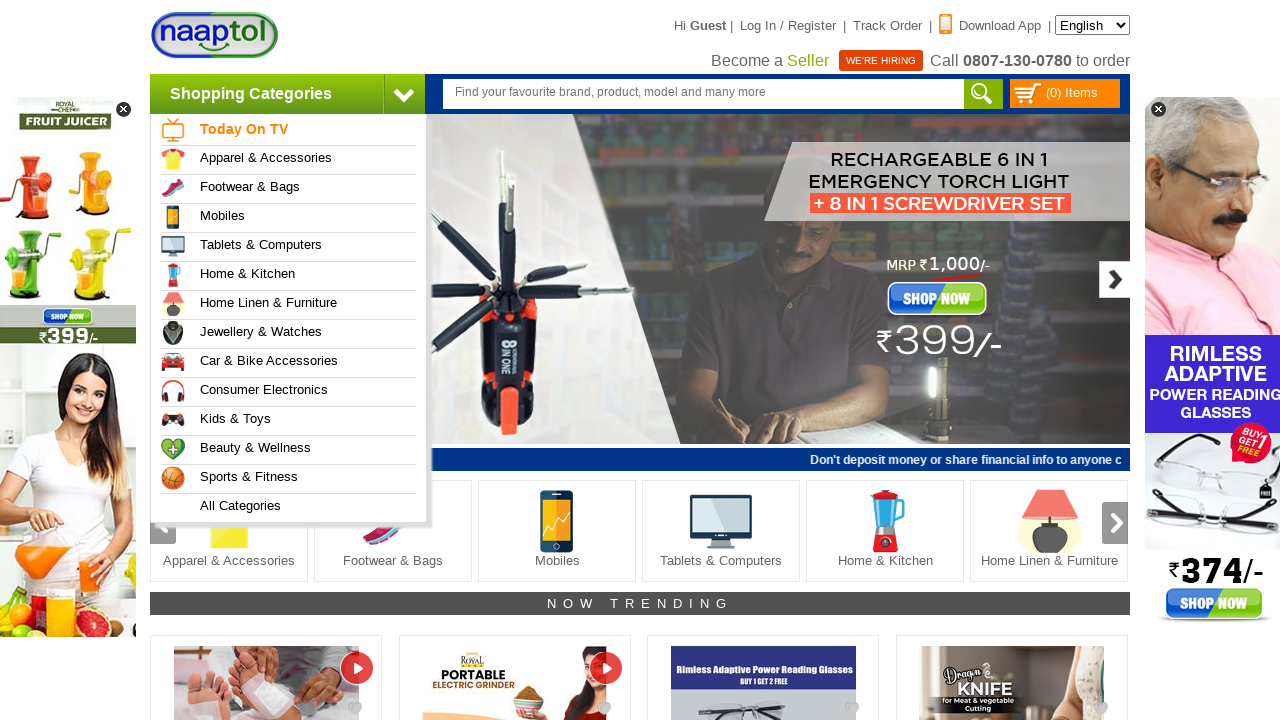

Hovered over Home and Furniture tab at (173, 304) on (//*[@class='catIconMenu homeDecor'])[1]
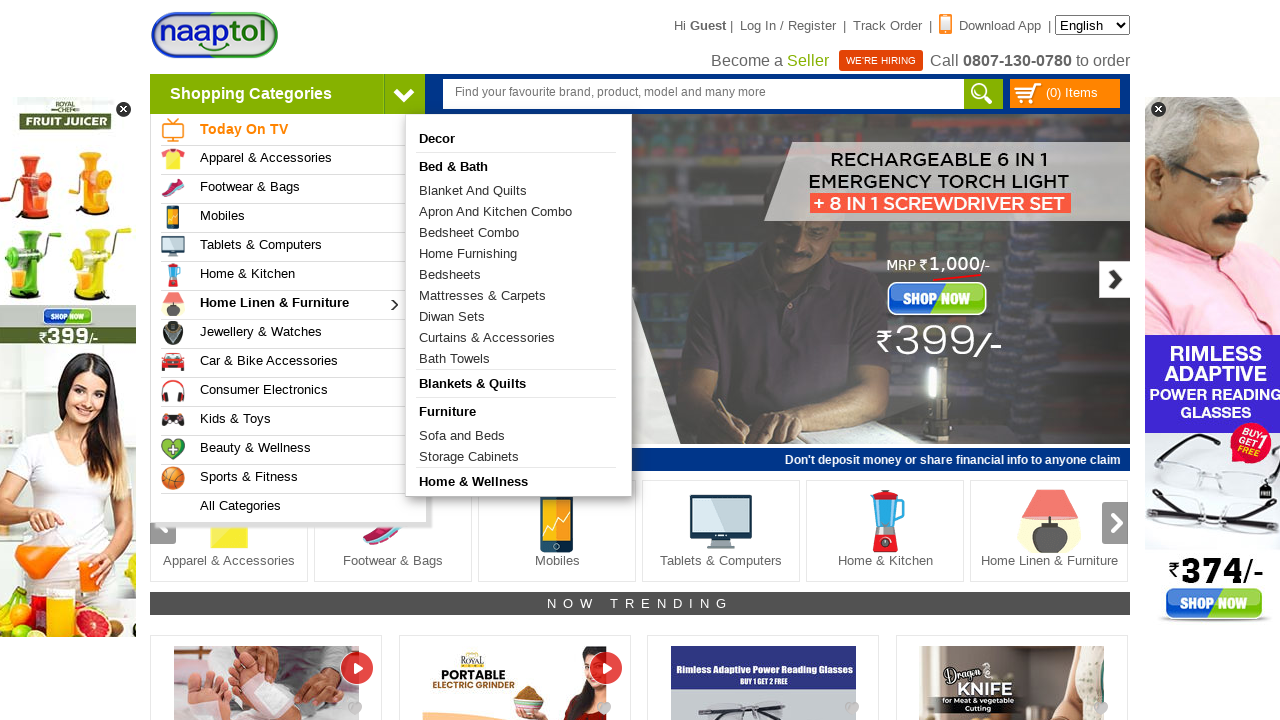

Clicked on Bedsheets link to navigate to bedsheets page at (516, 274) on text=Bedsheets
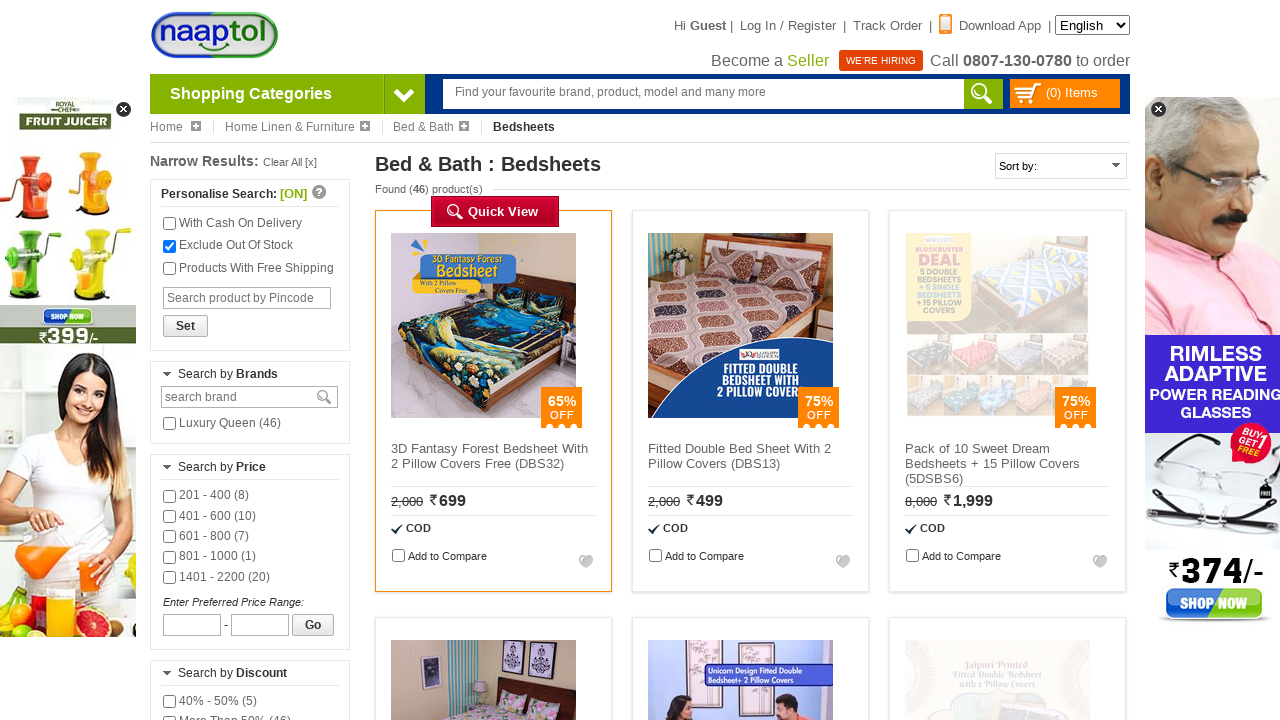

Selected 'Most Popular' option from Sort By dropdown on #sortByFilter
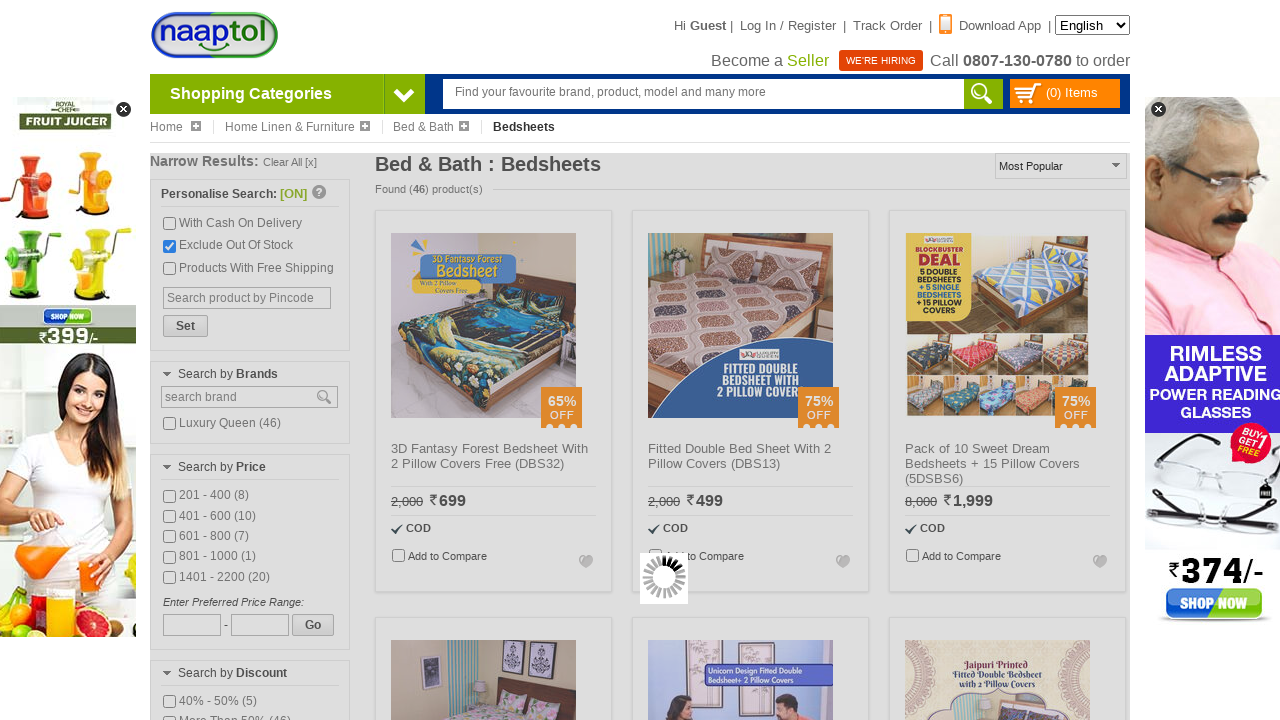

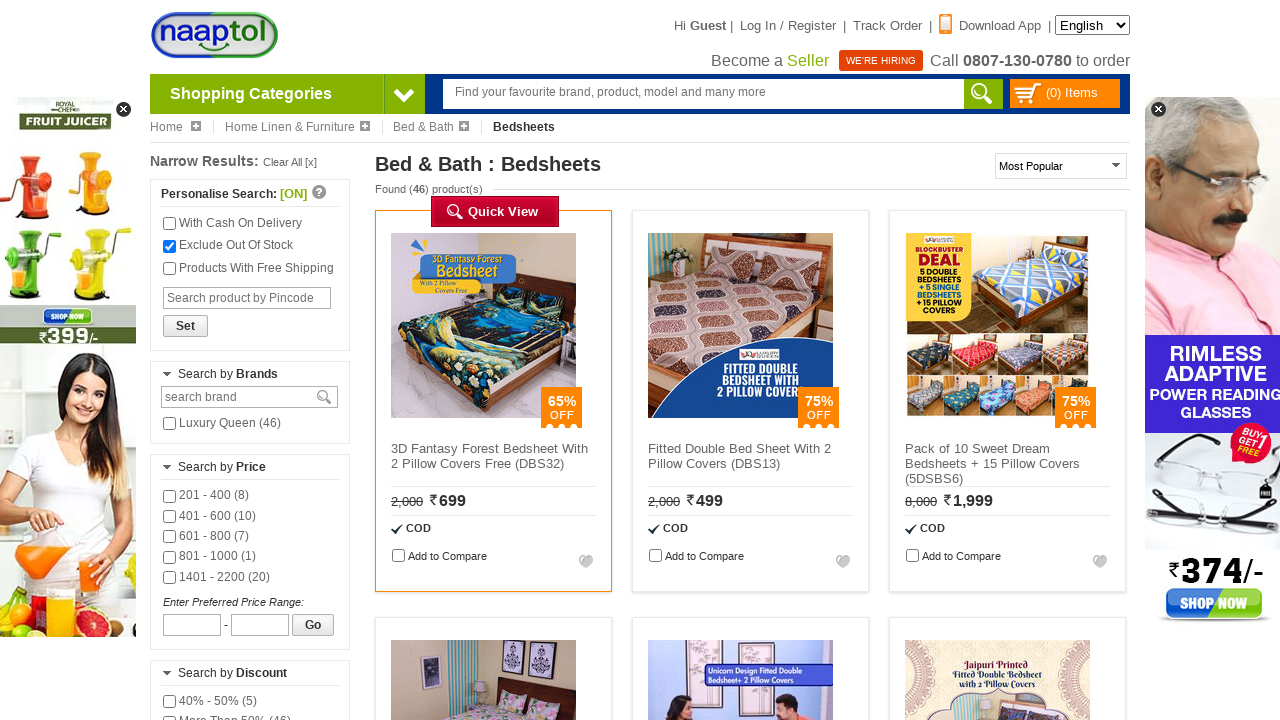